Navigates to the registration page and verifies that the signup page is displayed correctly

Starting URL: https://parabank.parasoft.com/parabank/index.htm

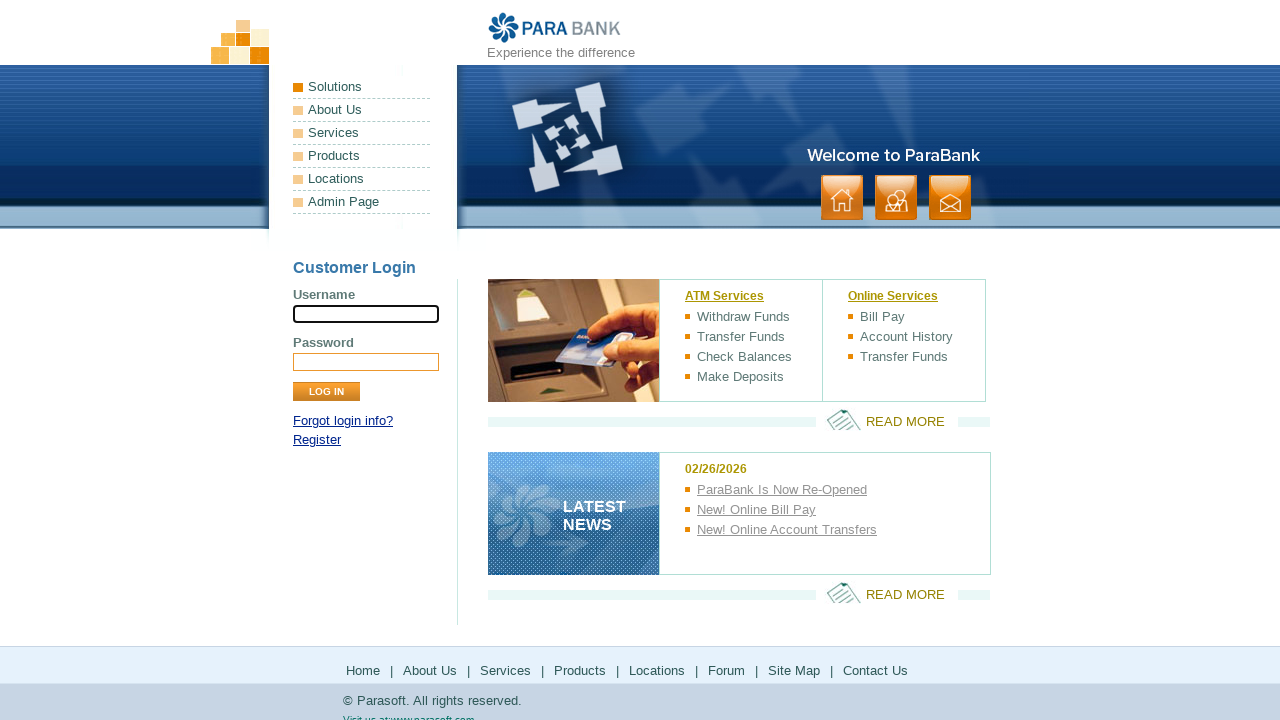

Clicked Register link to navigate to registration page at (317, 440) on text=Register
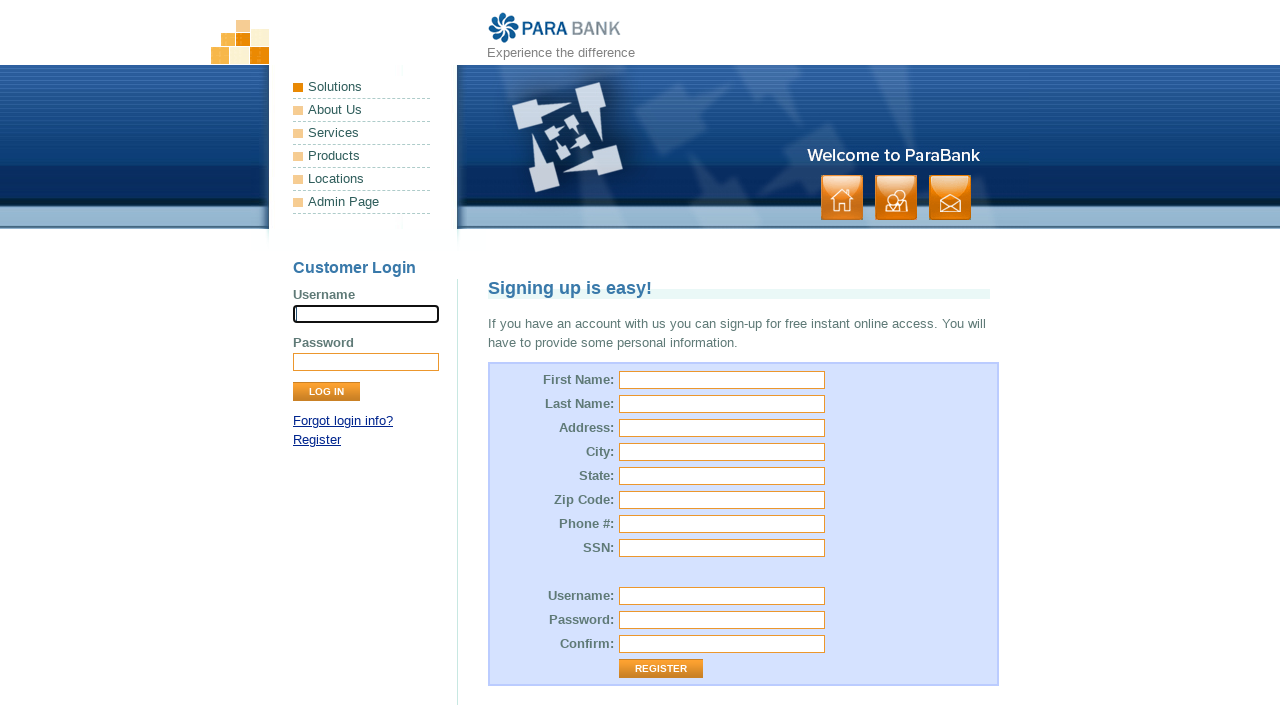

Signup page displayed with 'Signing up is easy!' heading verified
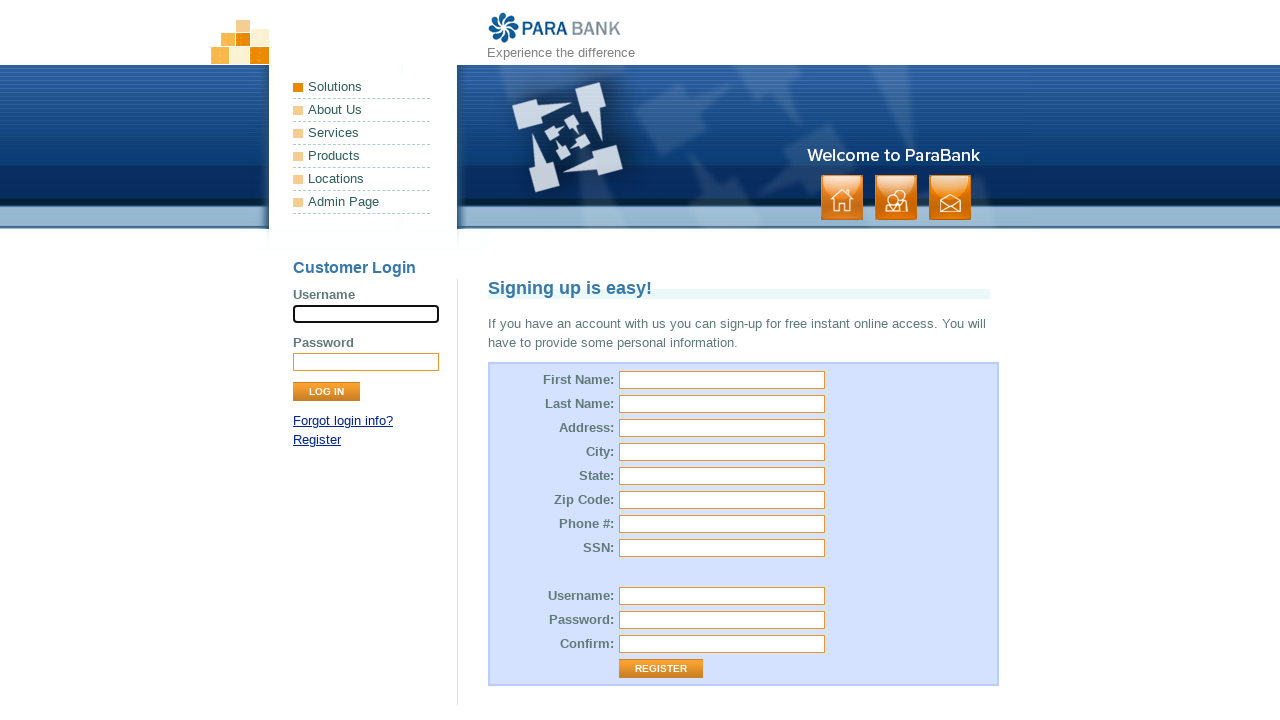

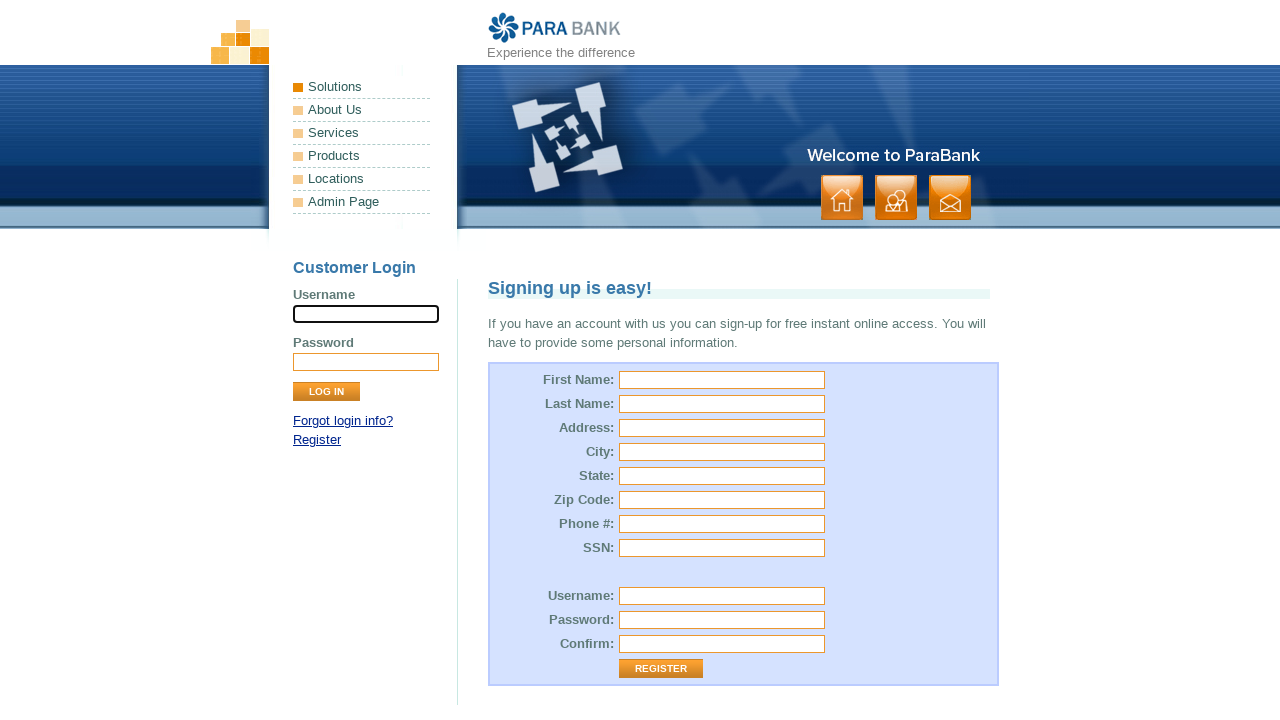